Tests JavaScript confirm dialog handling by clicking a button to trigger the alert, accepting it, and verifying the result text

Starting URL: https://www.w3schools.com/js/tryit.asp?filename=tryjs_confirm

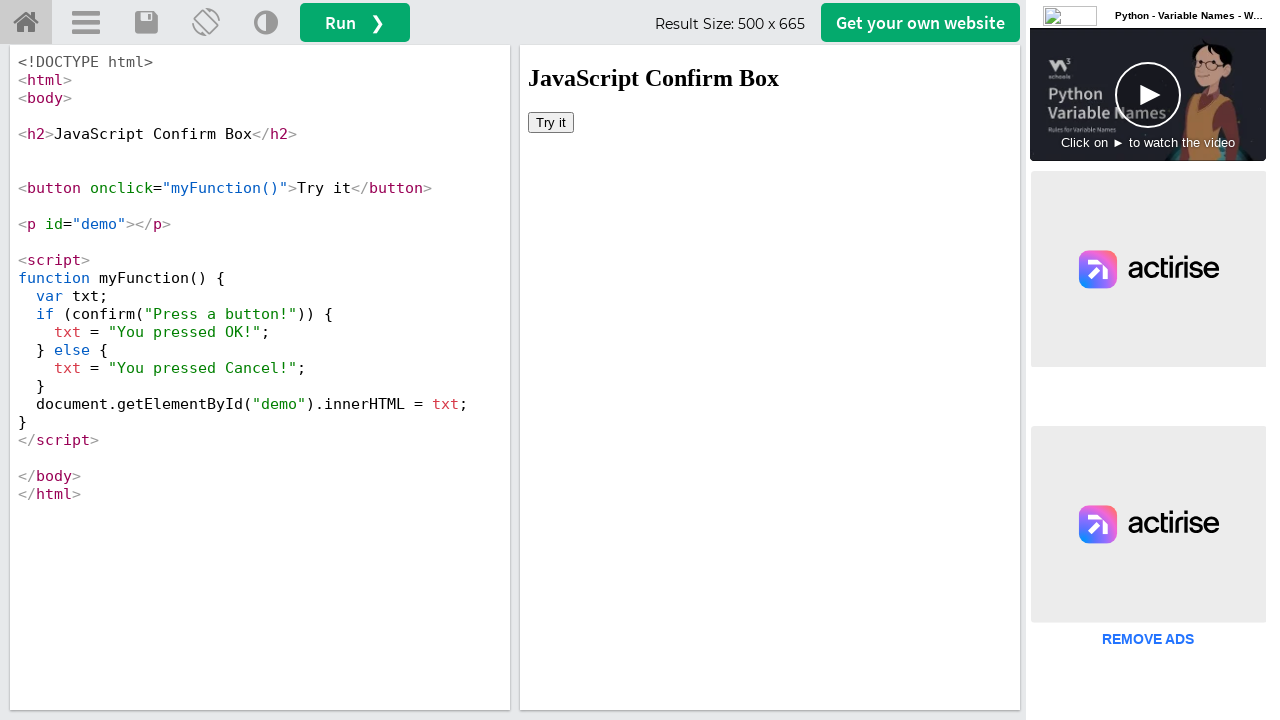

Located iframe containing the demo
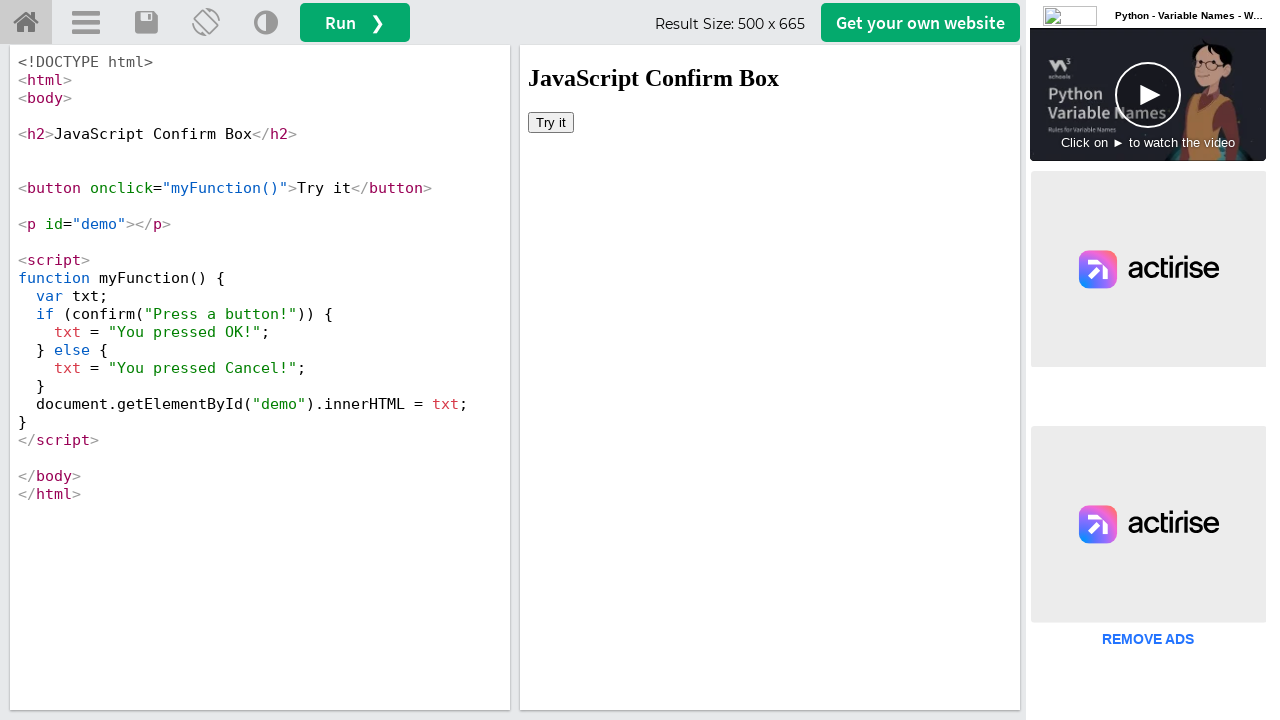

Clicked the 'Try it' button to trigger the confirm dialog at (551, 122) on #iframeResult >> internal:control=enter-frame >> button:text('Try it')
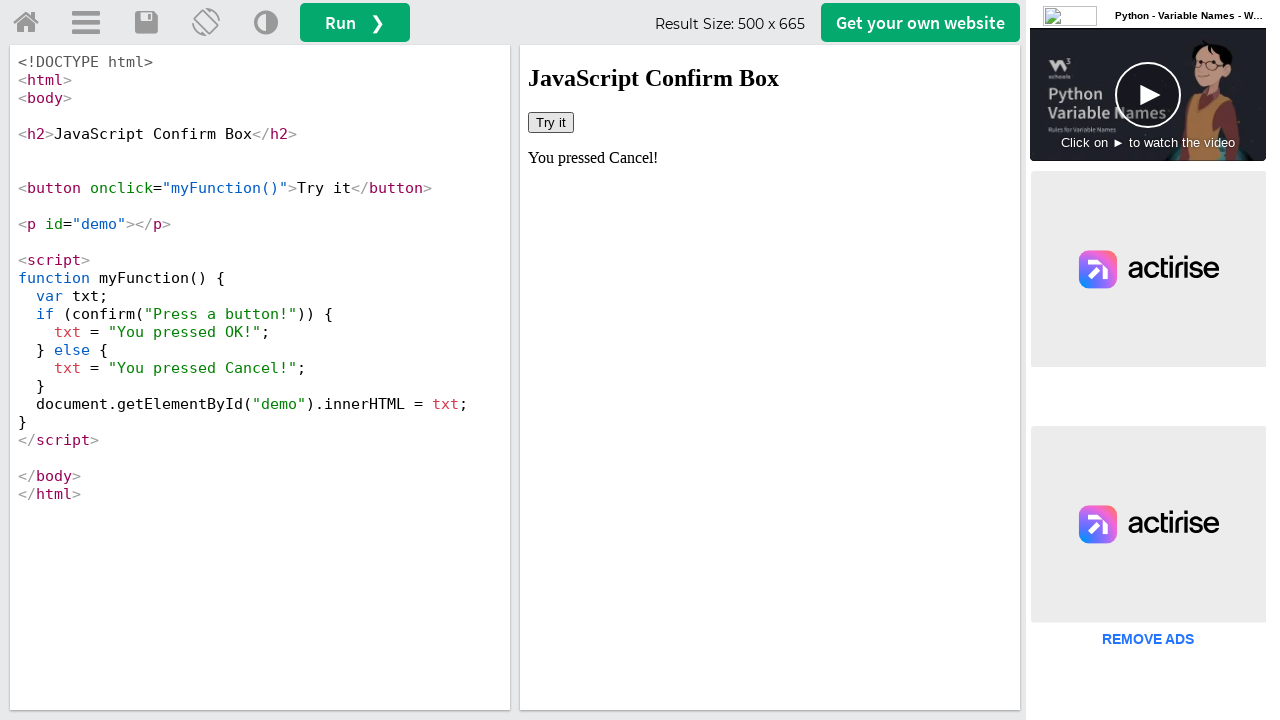

Set up dialog handler to accept the JavaScript confirm dialog
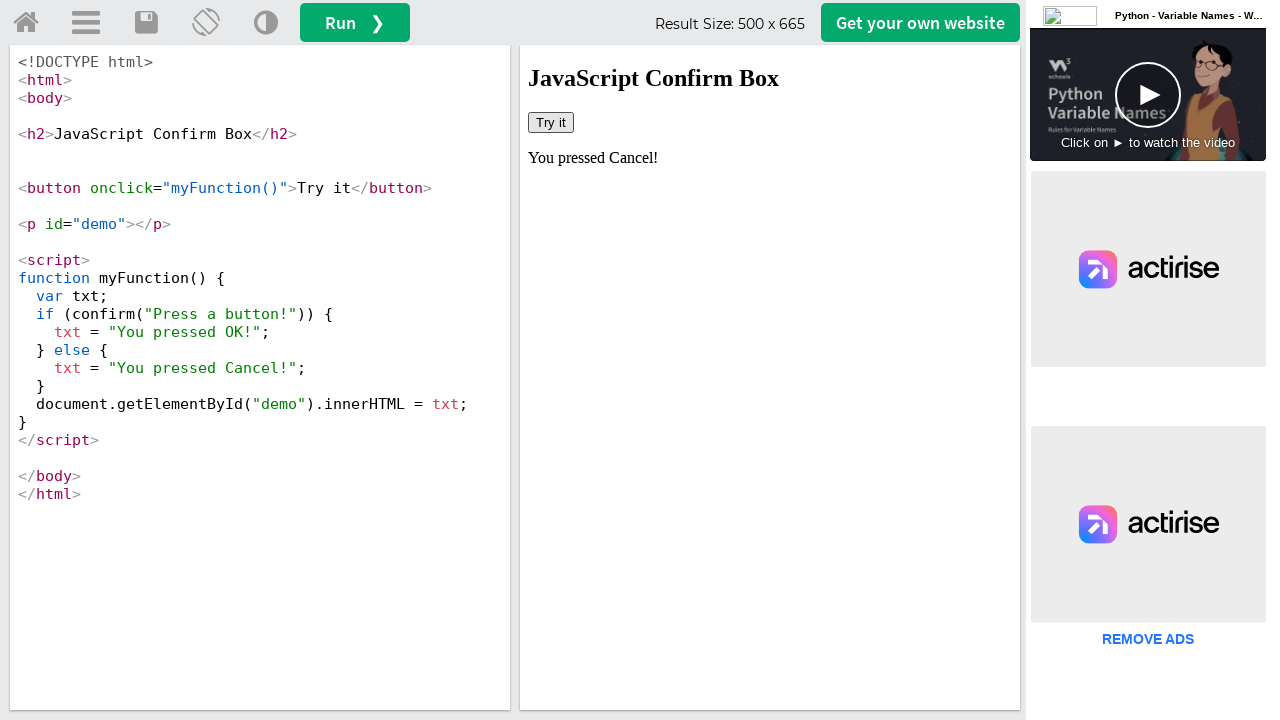

Verified result text is displayed in #demo element
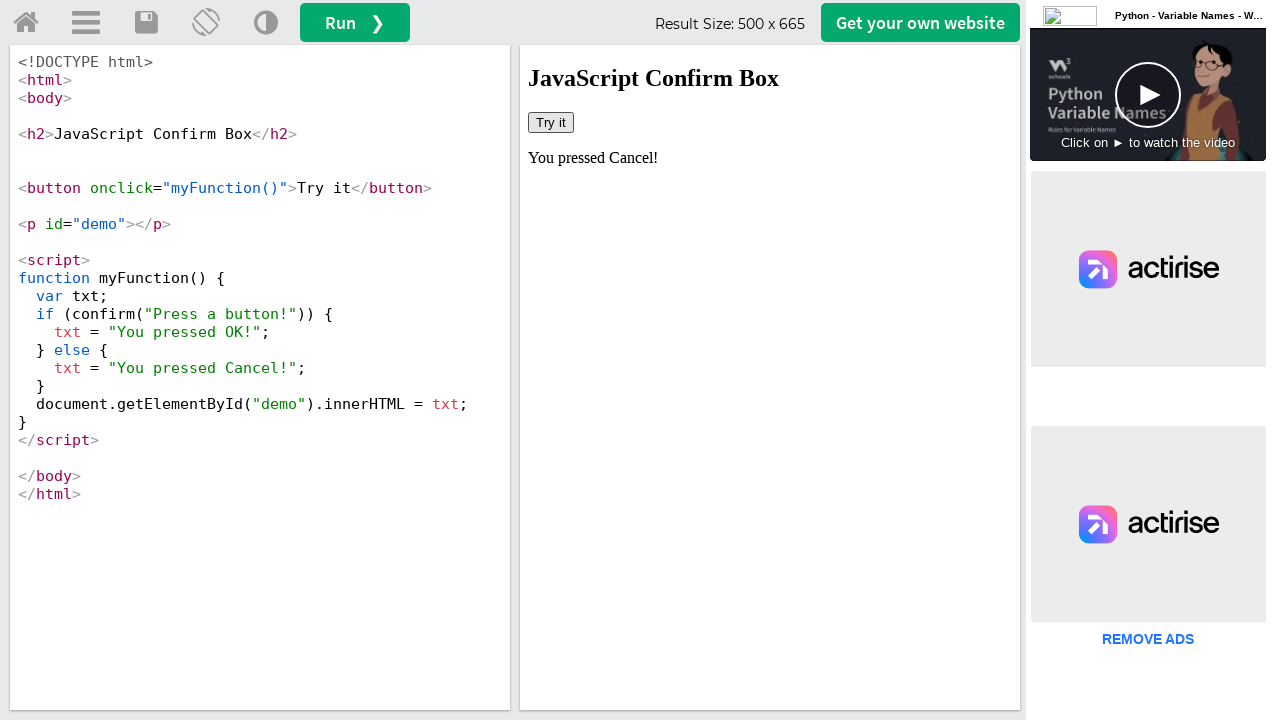

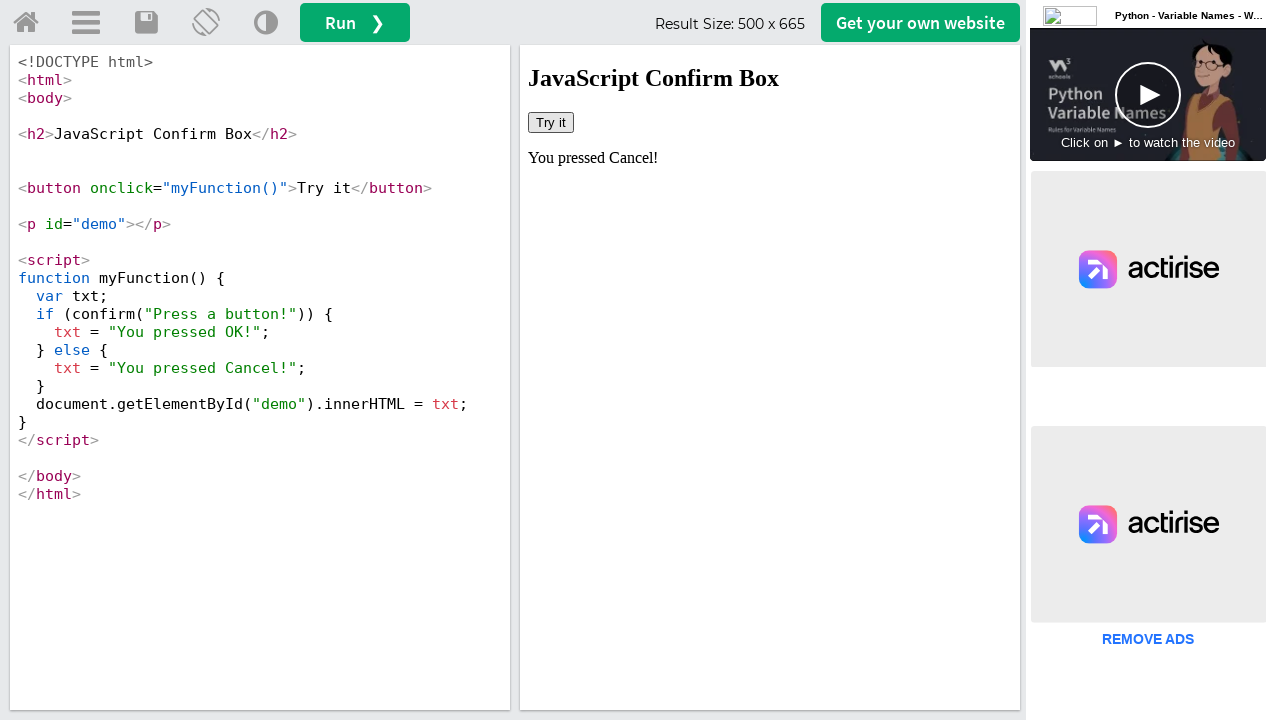